Tests file upload with a renamed file by uploading a file with a custom filename

Starting URL: https://www.igniteui.com/file-upload/multiple-upload

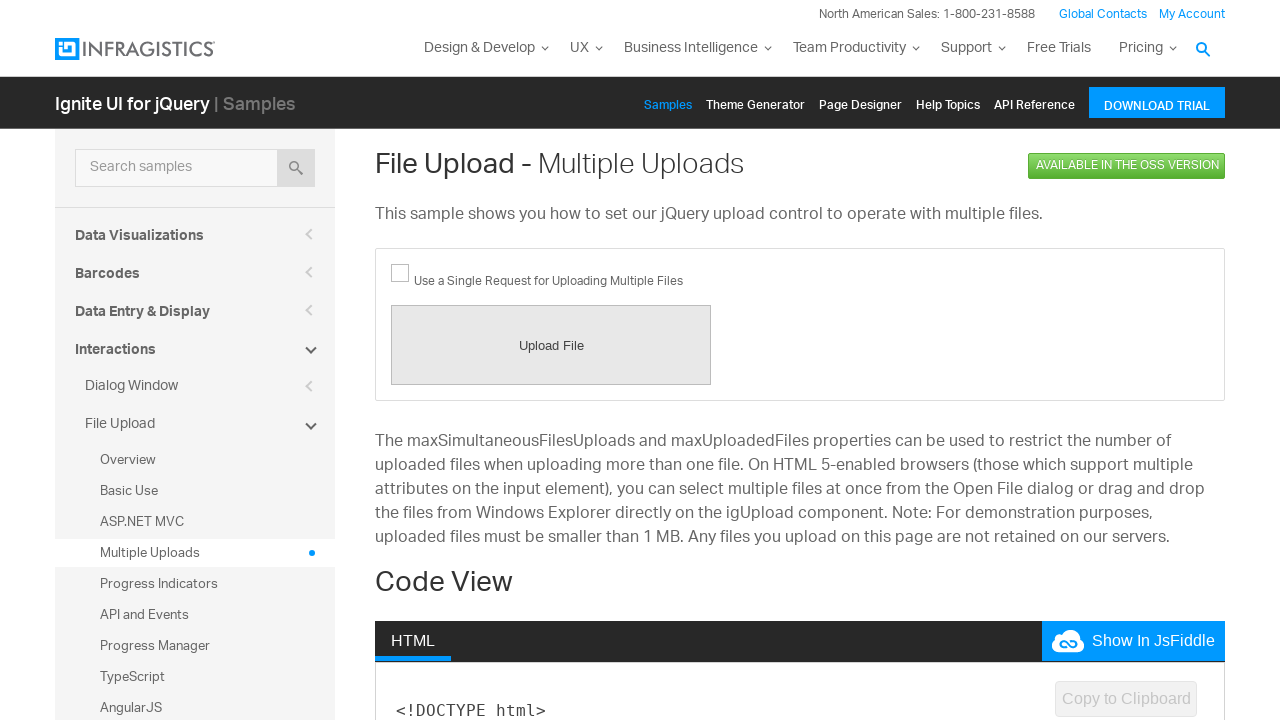

Waited for upload component to be ready
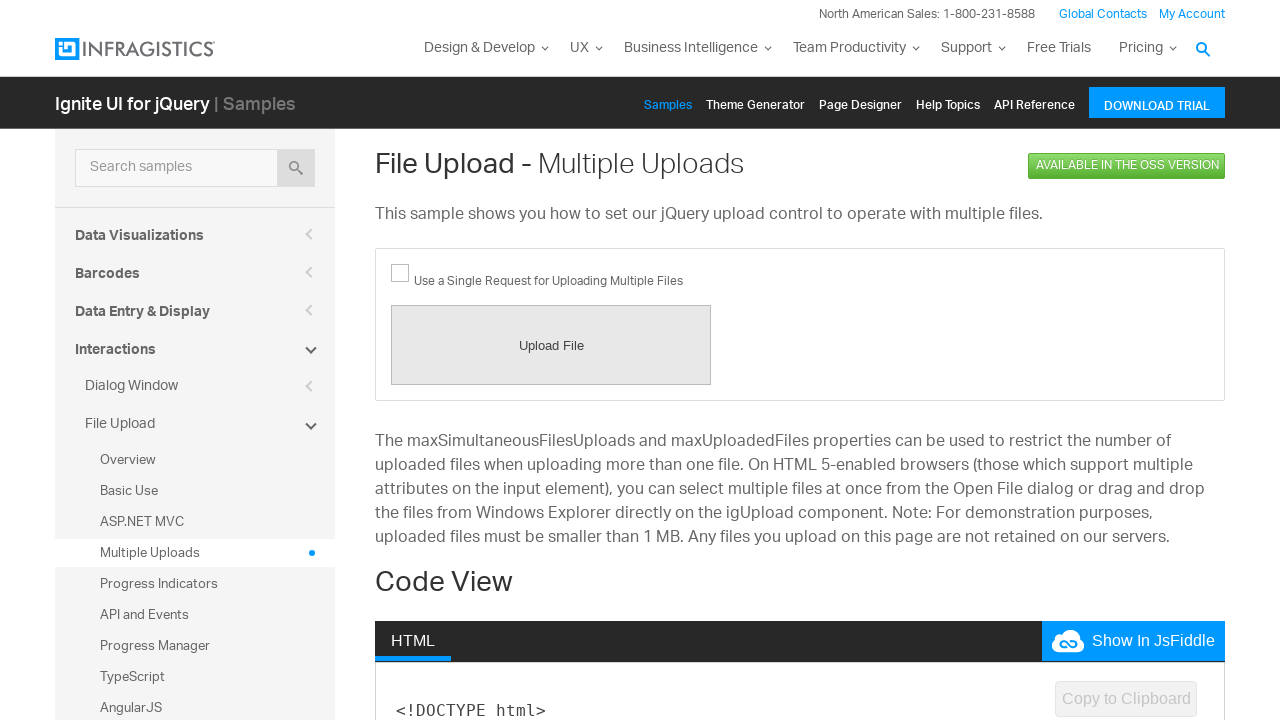

Uploaded file with custom filename 'Data.png'
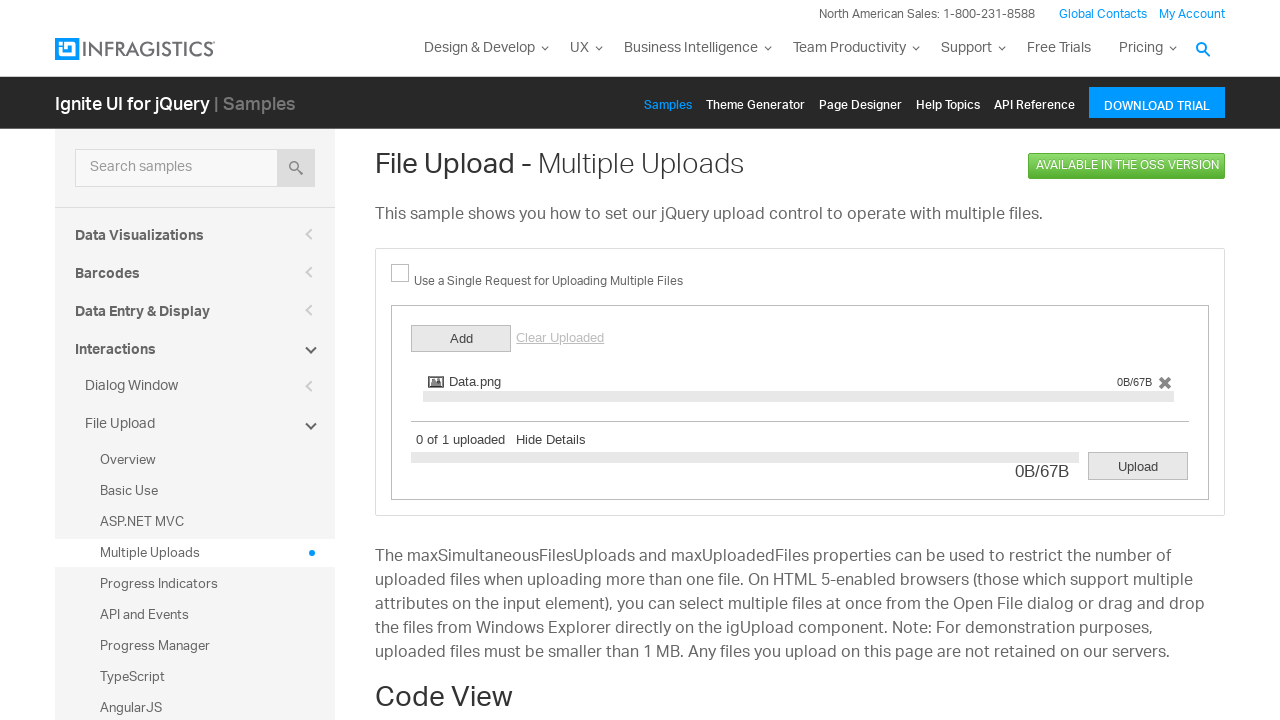

Waited for file upload to process
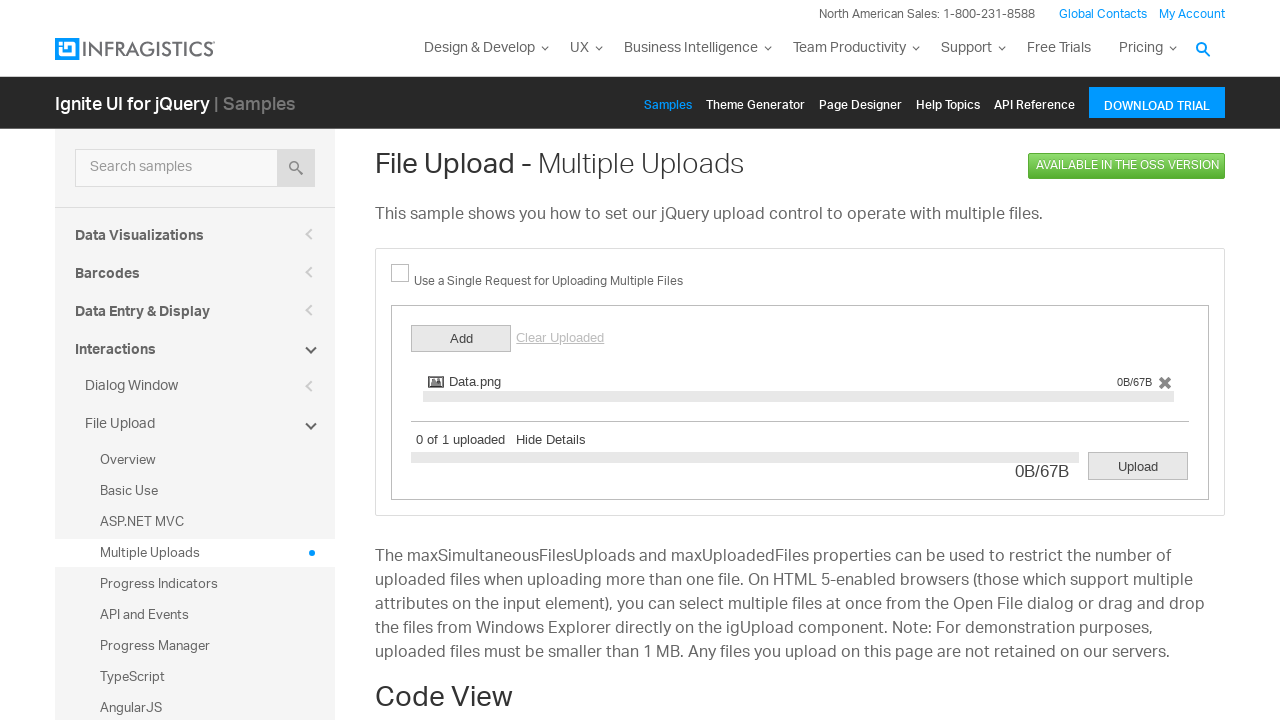

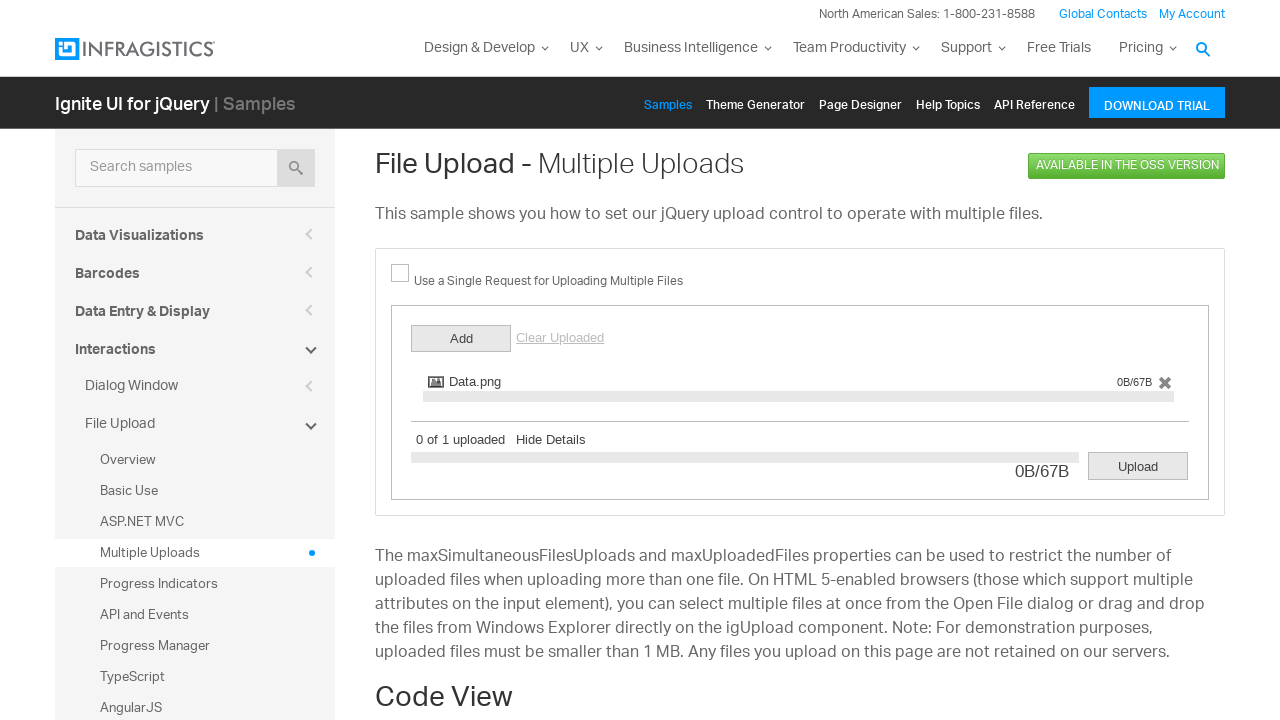